Tests a web form by filling a text input field and submitting the form, then verifying the message displayed

Starting URL: https://www.selenium.dev/selenium/web/web-form.html

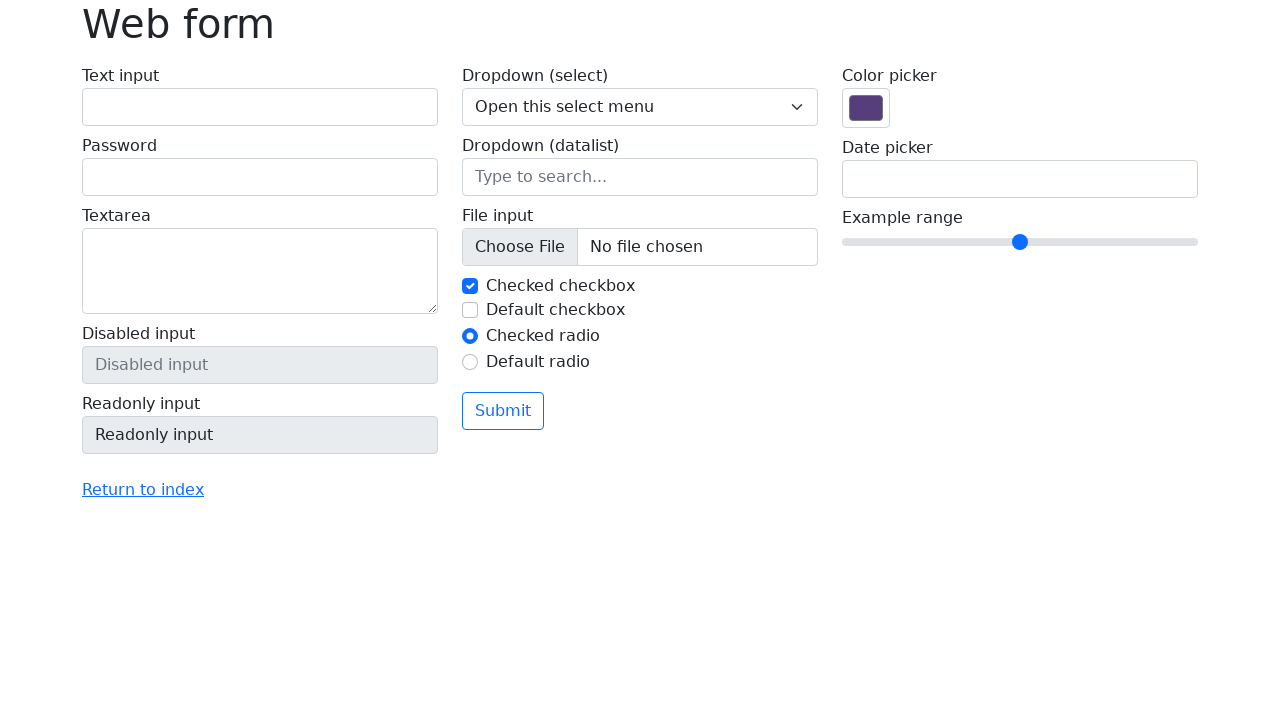

Filled text input field with 'Selenium' on input[name='my-text']
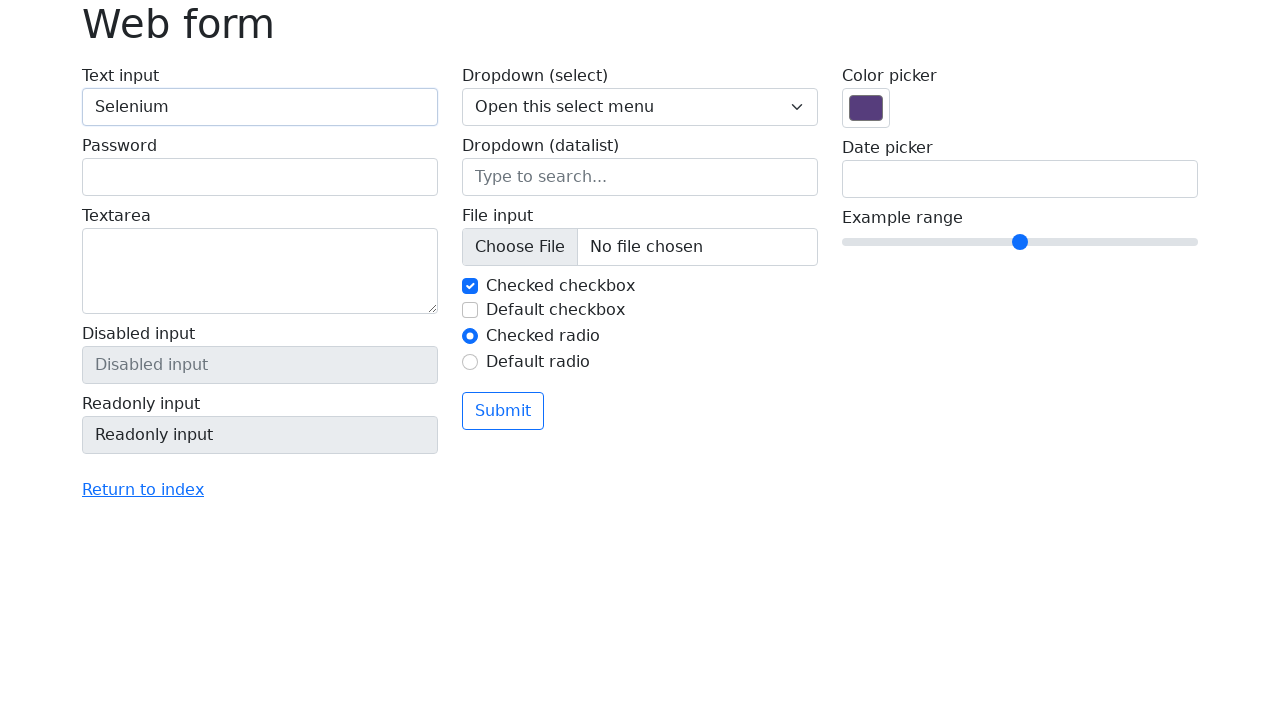

Clicked submit button at (503, 411) on button
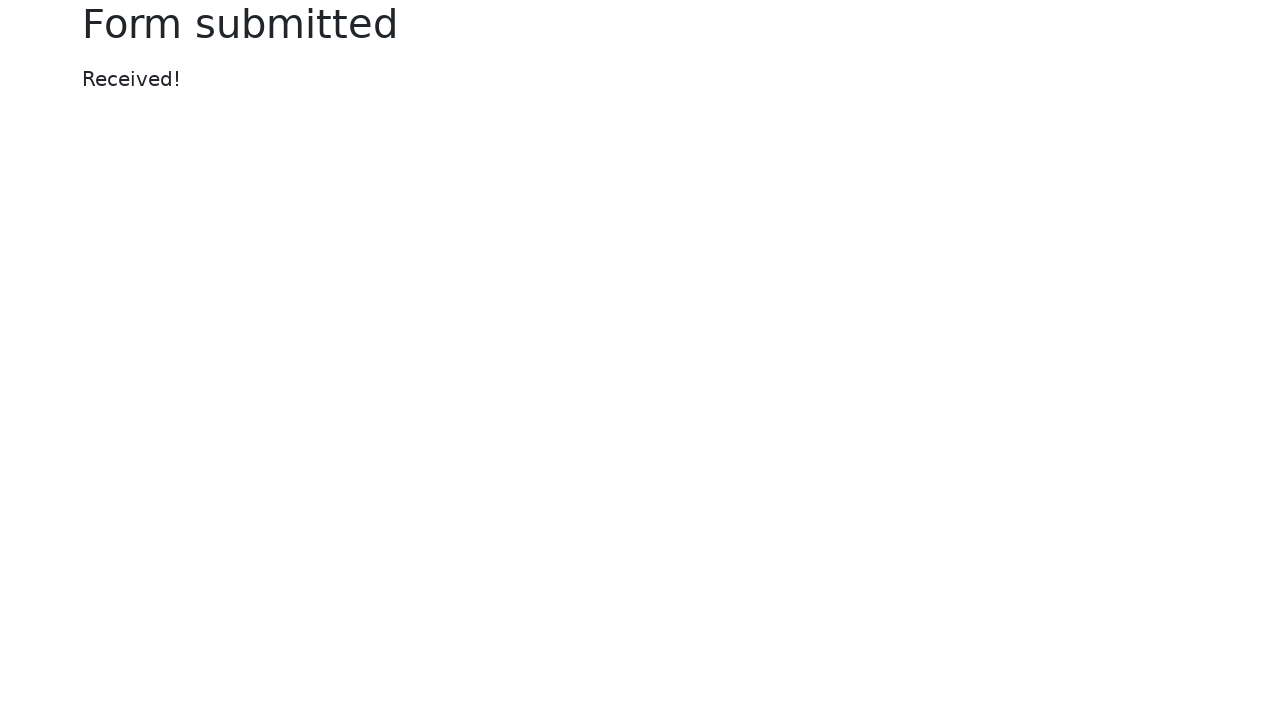

Success message element appeared on page
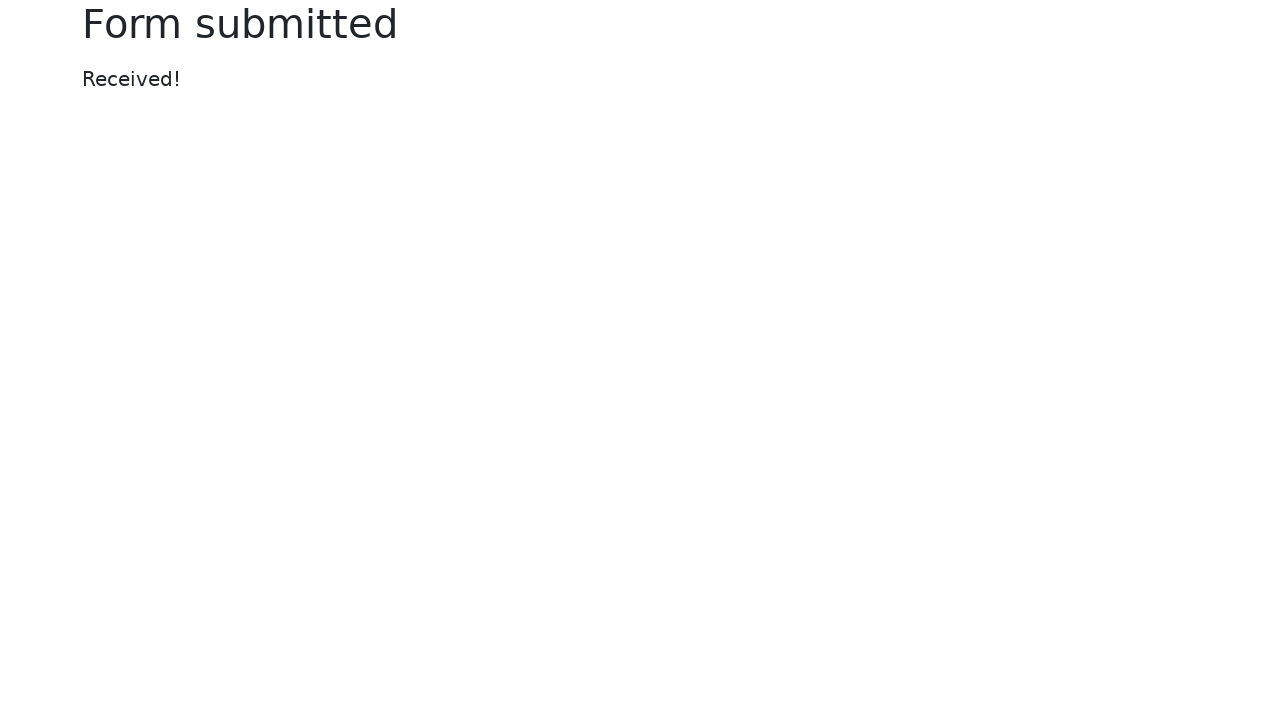

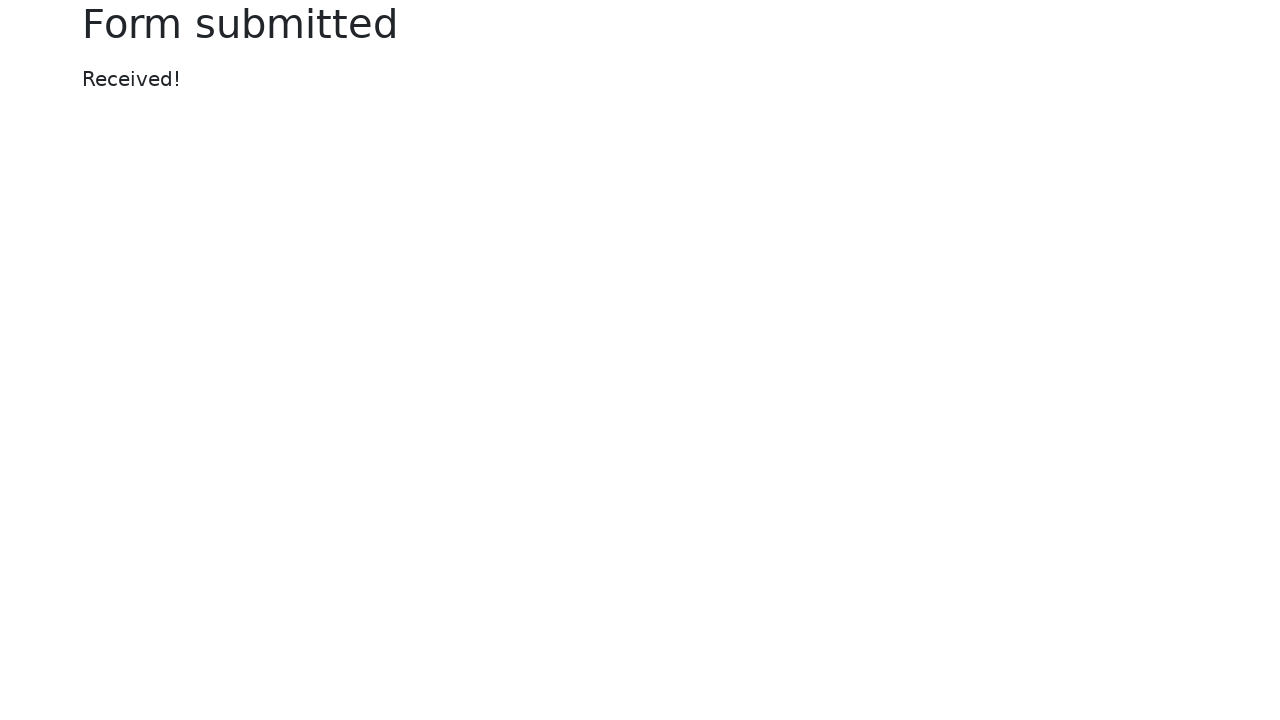